Tests a registration form by filling in first name and last name fields

Starting URL: http://demo.automationtesting.in/Register.html

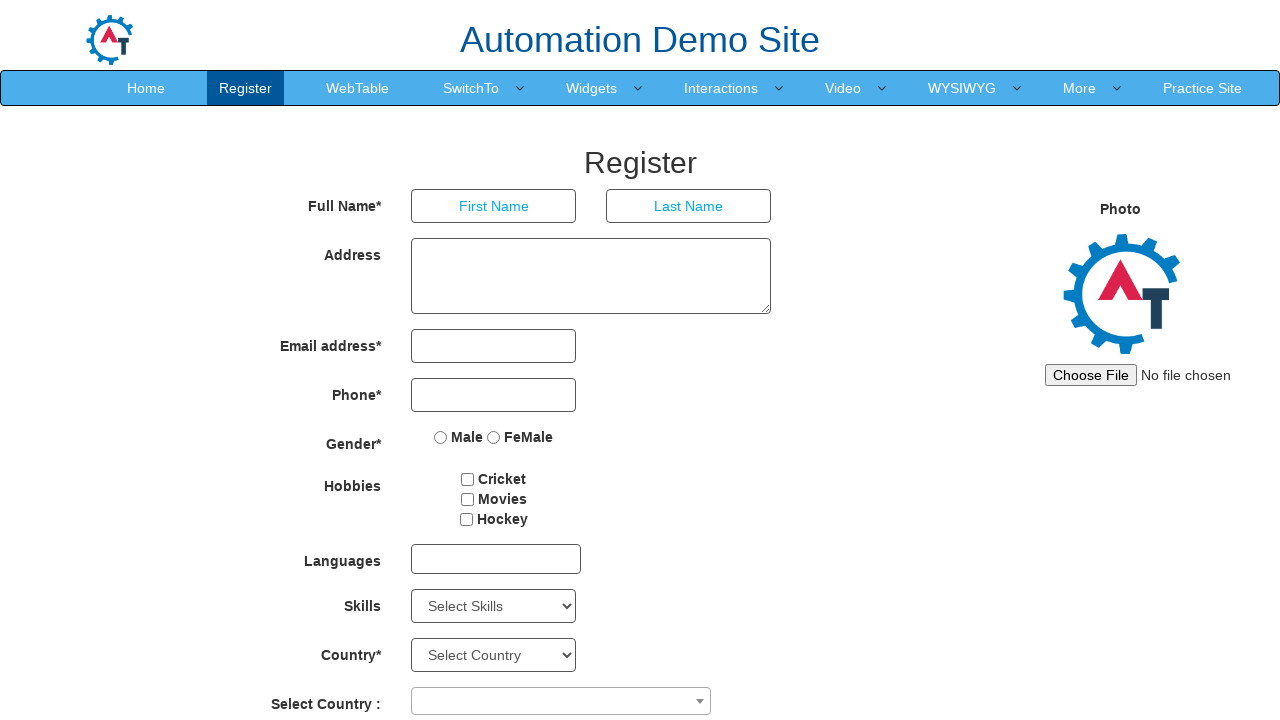

Filled first name field with 'Dawn' on //input[@placeholder='First Name']
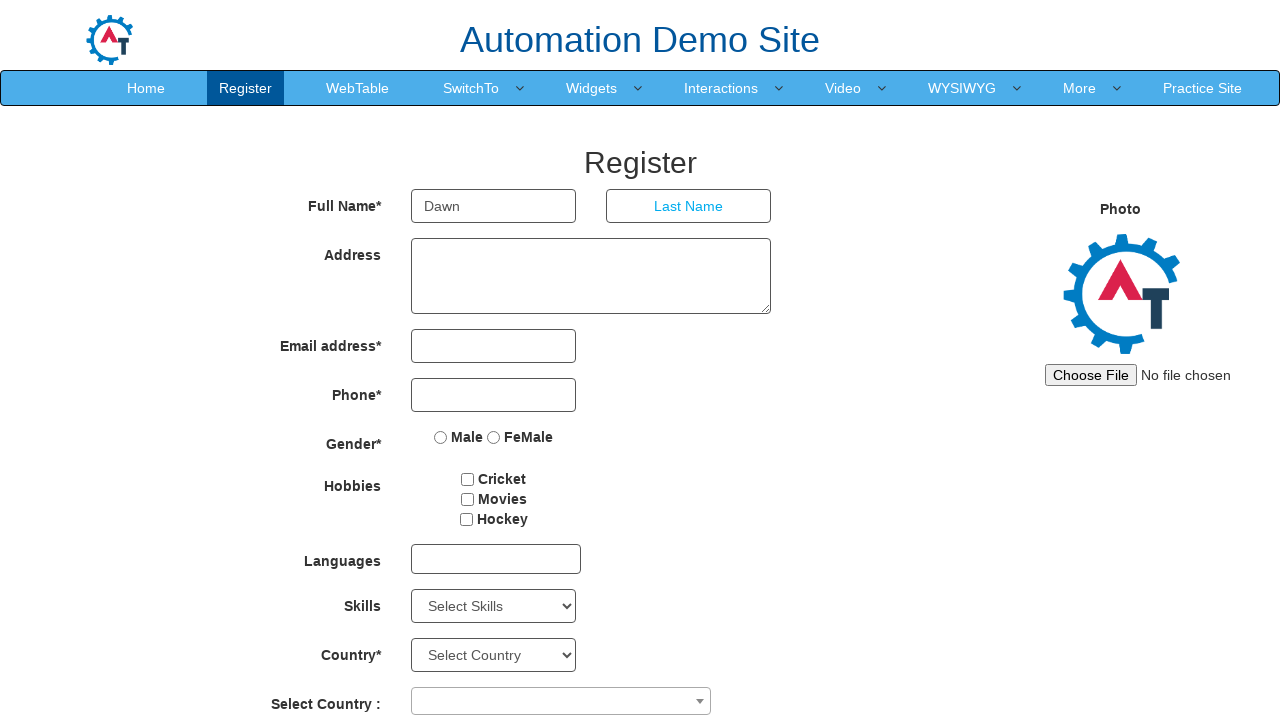

Filled last name field with 'Soap' on //input[@placeholder='Last Name']
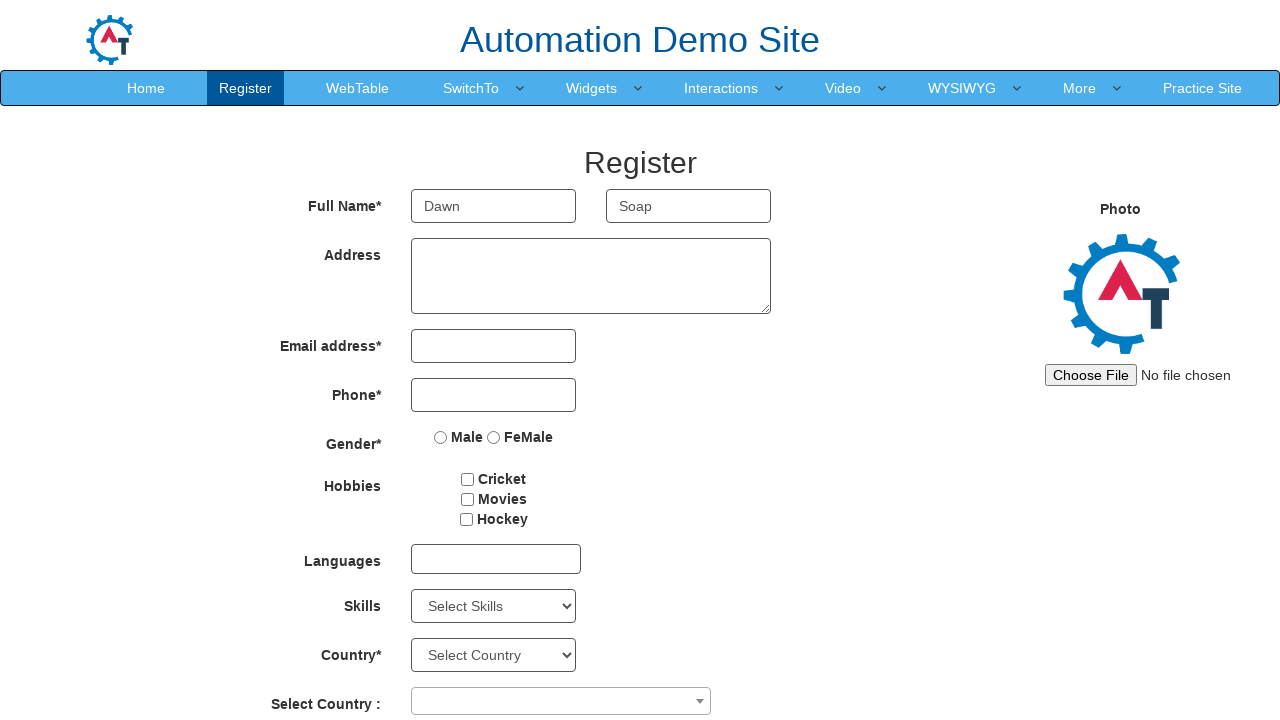

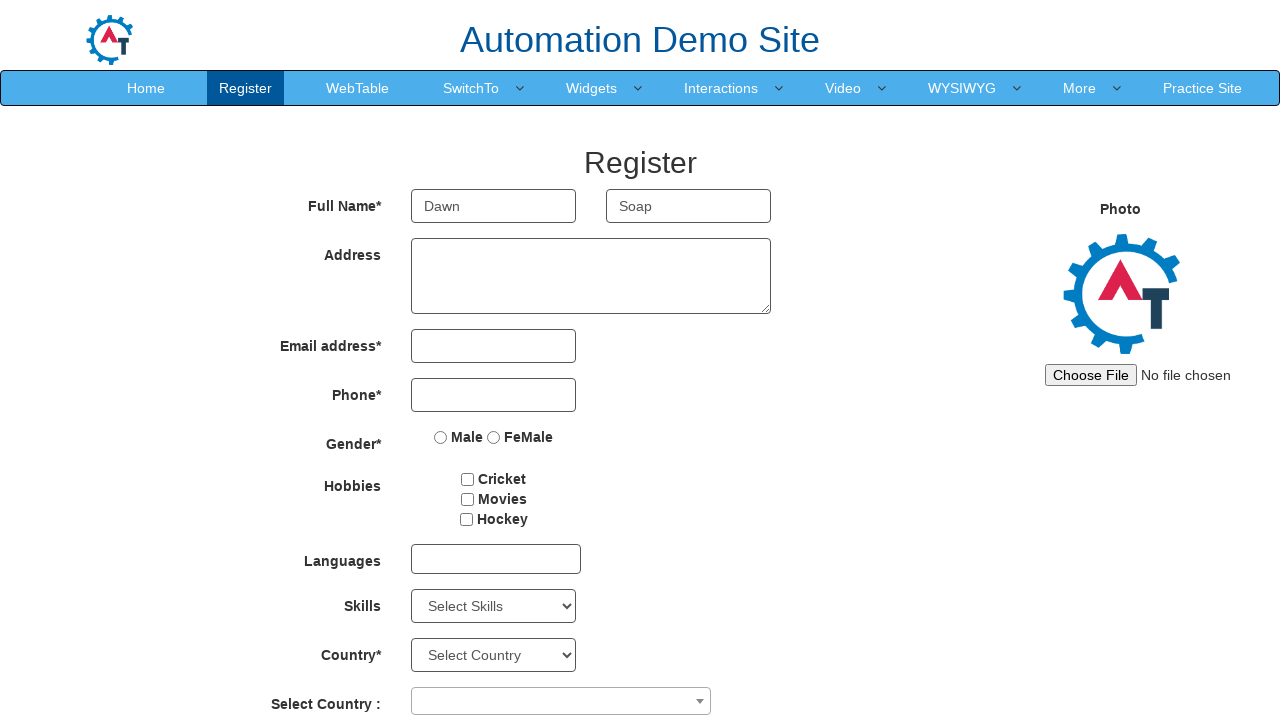